Tests a todo application by checking multiple checkbox items, adding new todo items to the list, and checking off the newly added items

Starting URL: https://lambdatest.github.io/sample-todo-app/

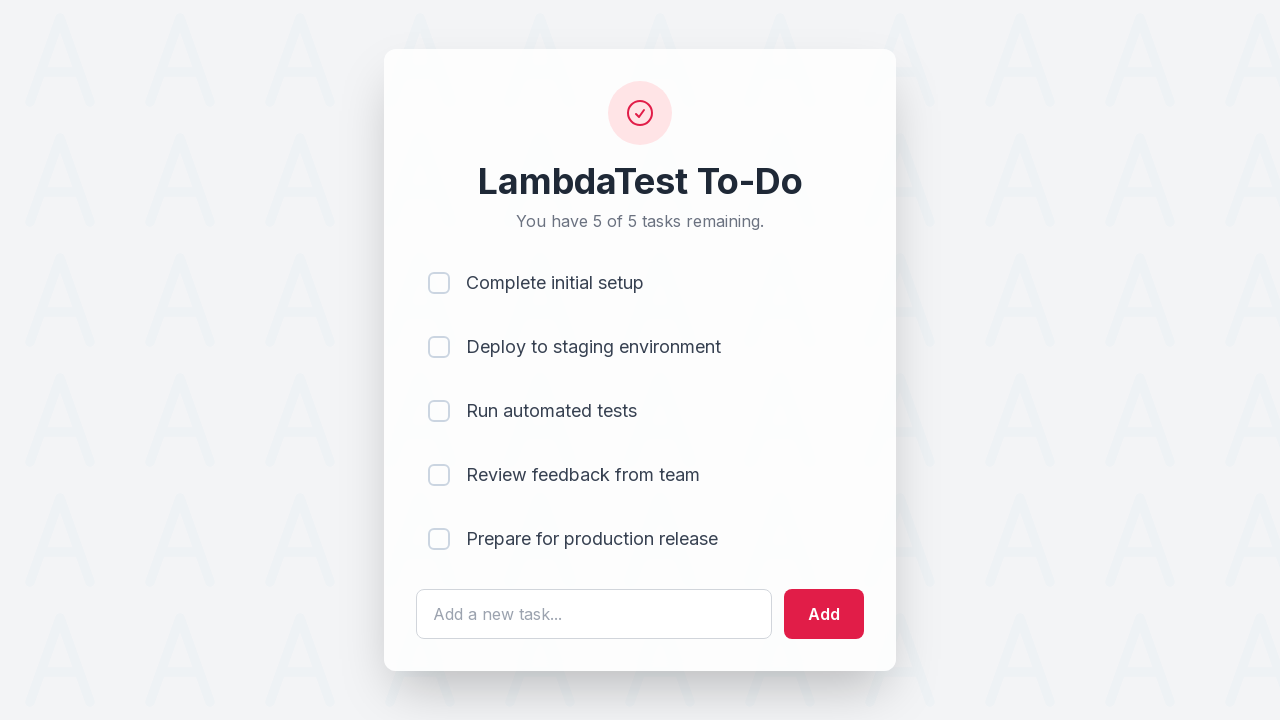

Checked first todo item (li1) at (439, 283) on input[name='li1']
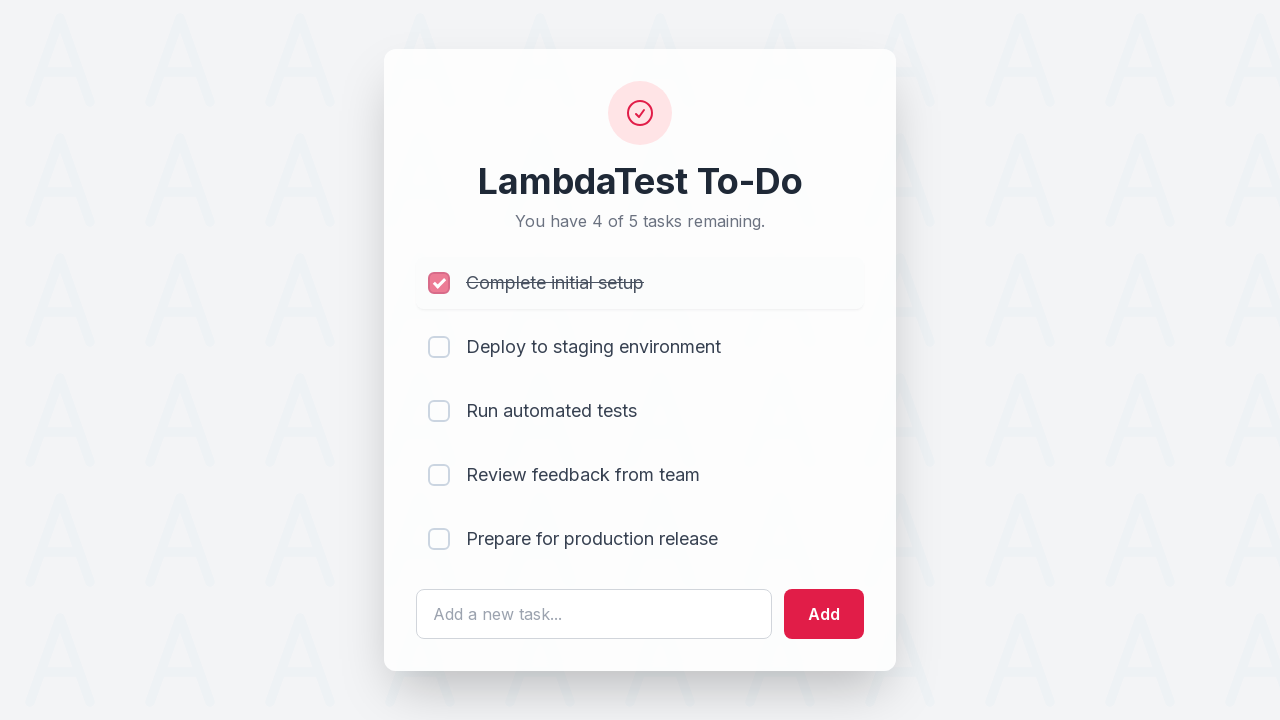

Checked second todo item (li2) at (439, 347) on input[name='li2']
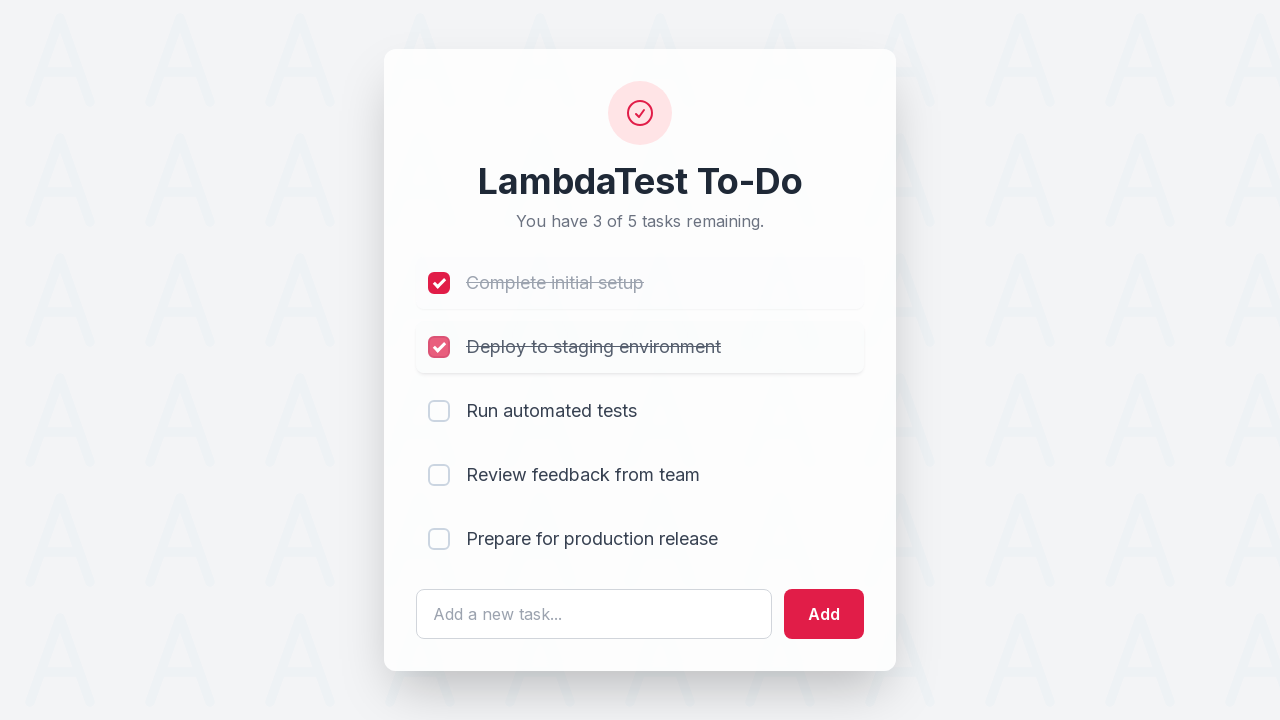

Checked third todo item (li3) at (439, 411) on input[name='li3']
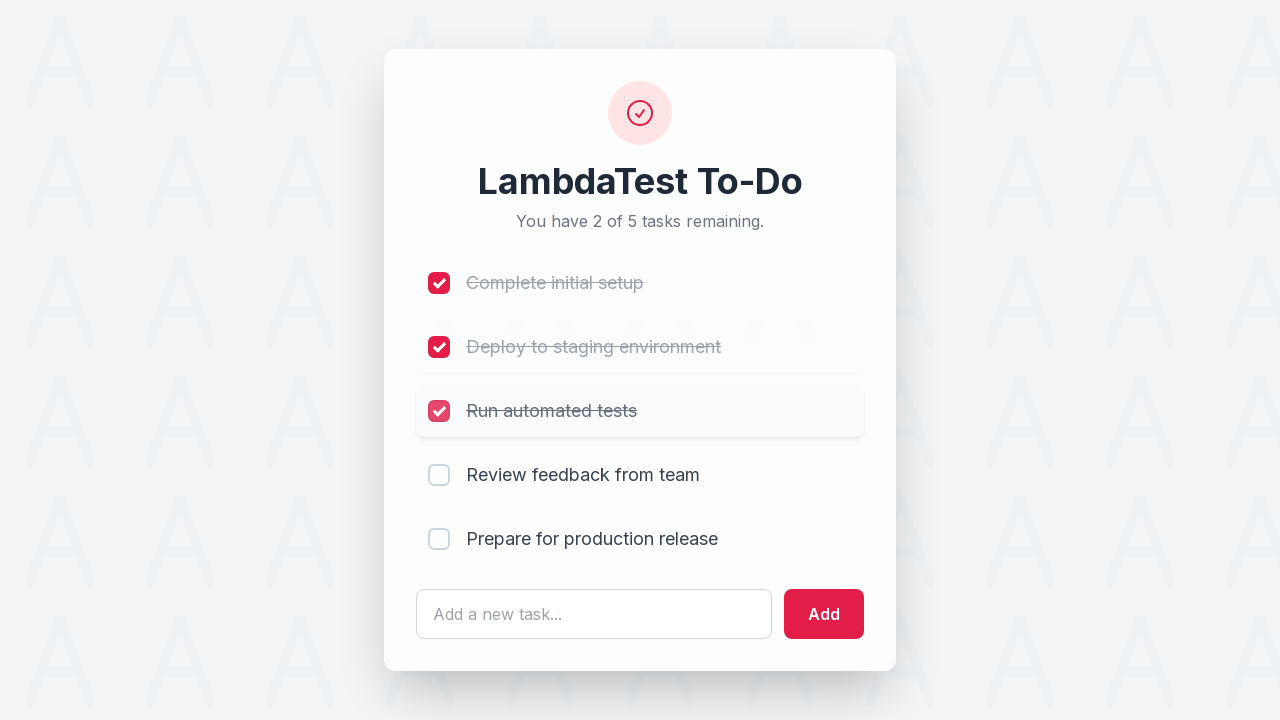

Checked fourth todo item (li4) at (439, 475) on input[name='li4']
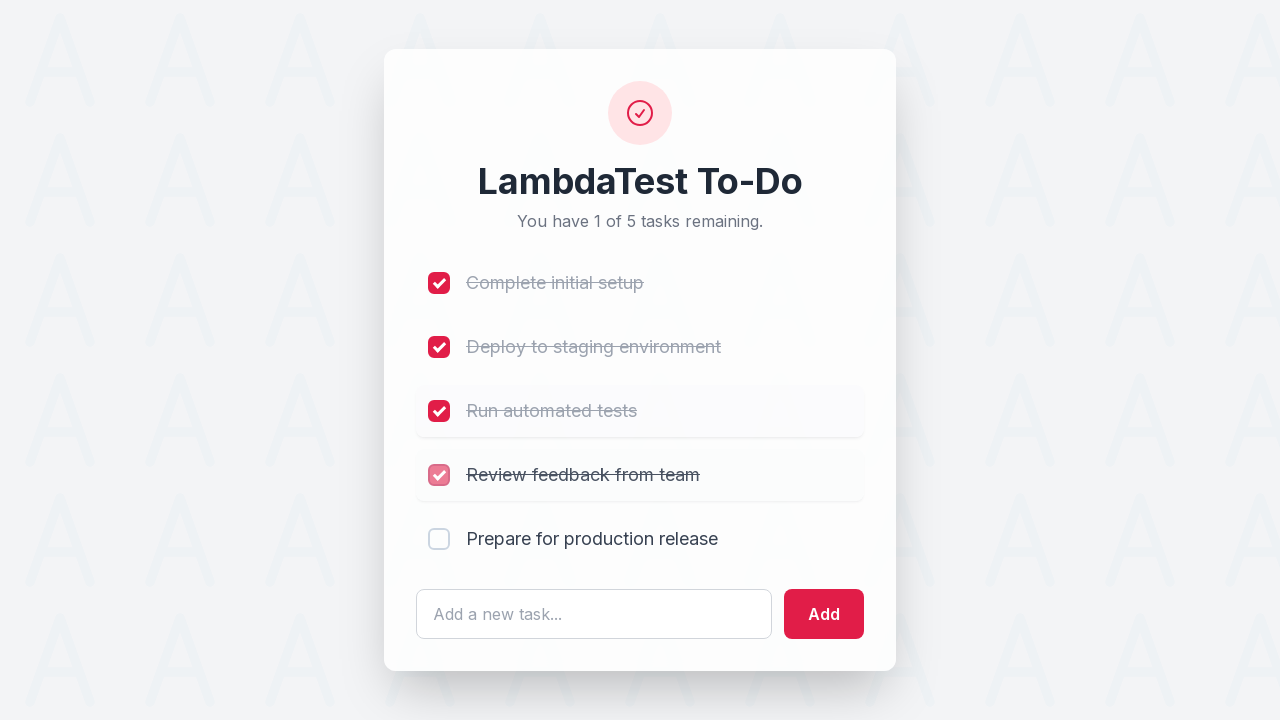

Filled input field with ' List Item 6' on #sampletodotext
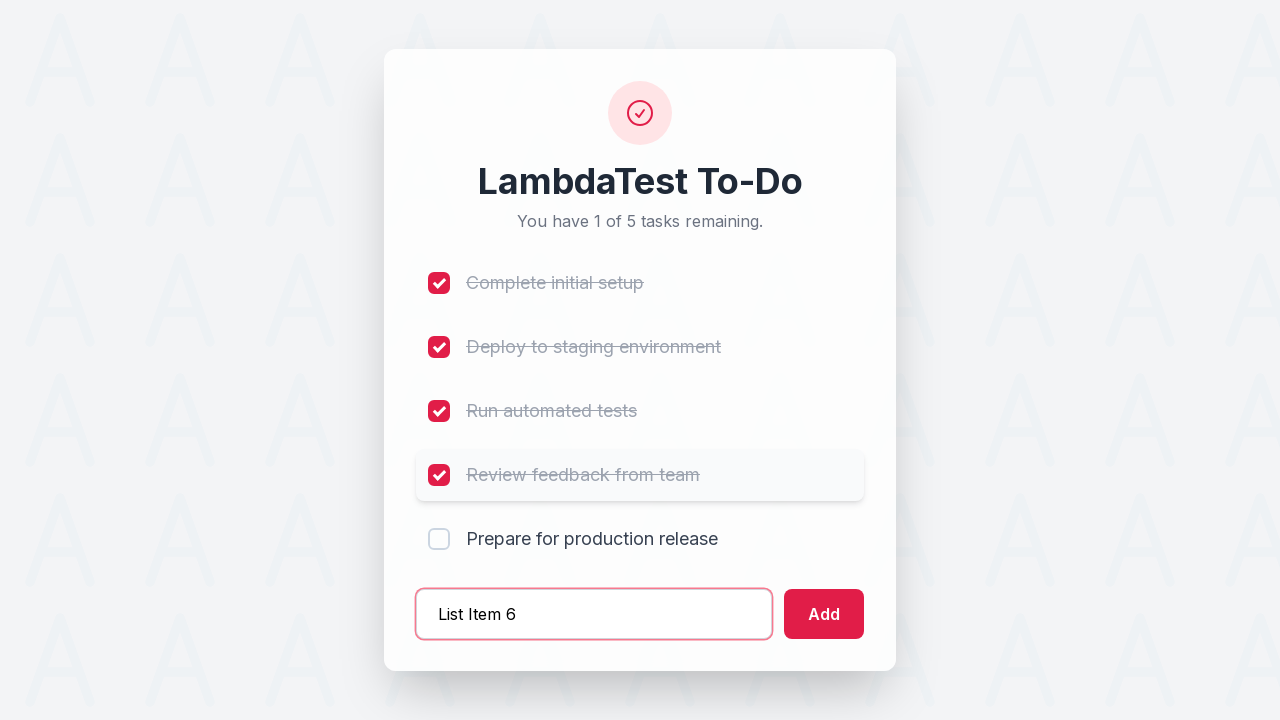

Clicked add button to create List Item 6 at (824, 614) on #addbutton
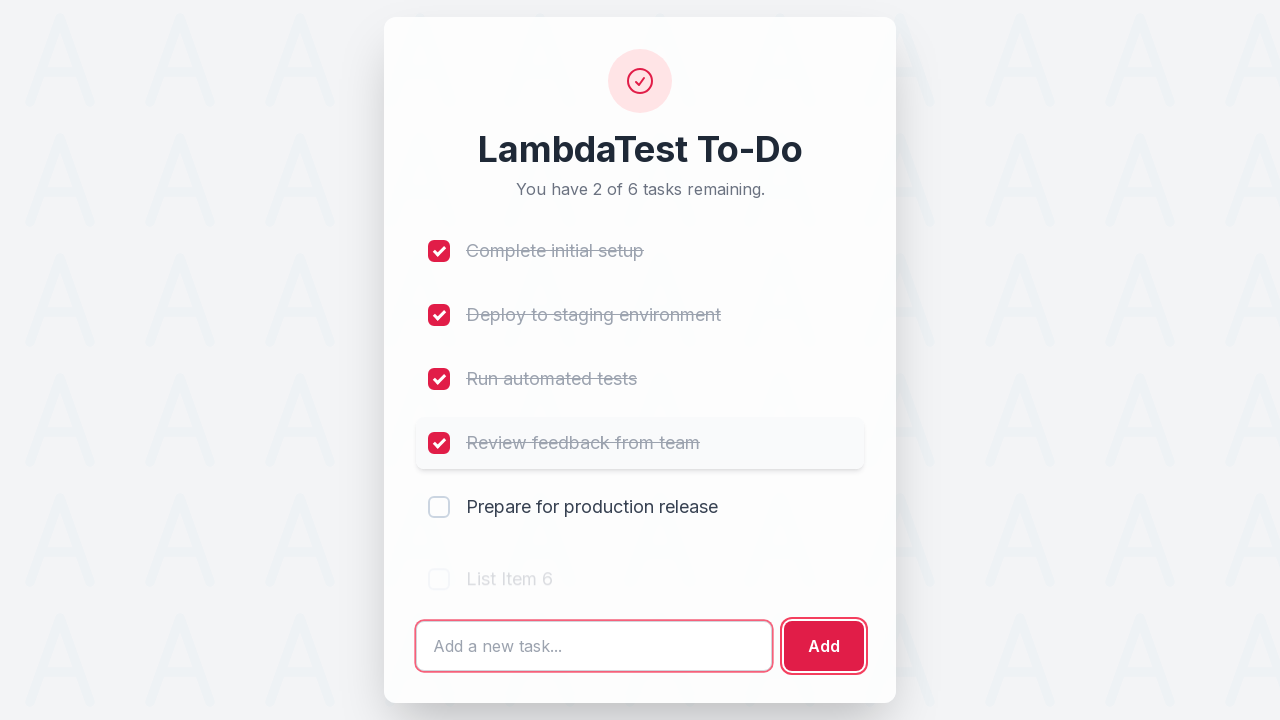

Filled input field with ' List Item 7' on #sampletodotext
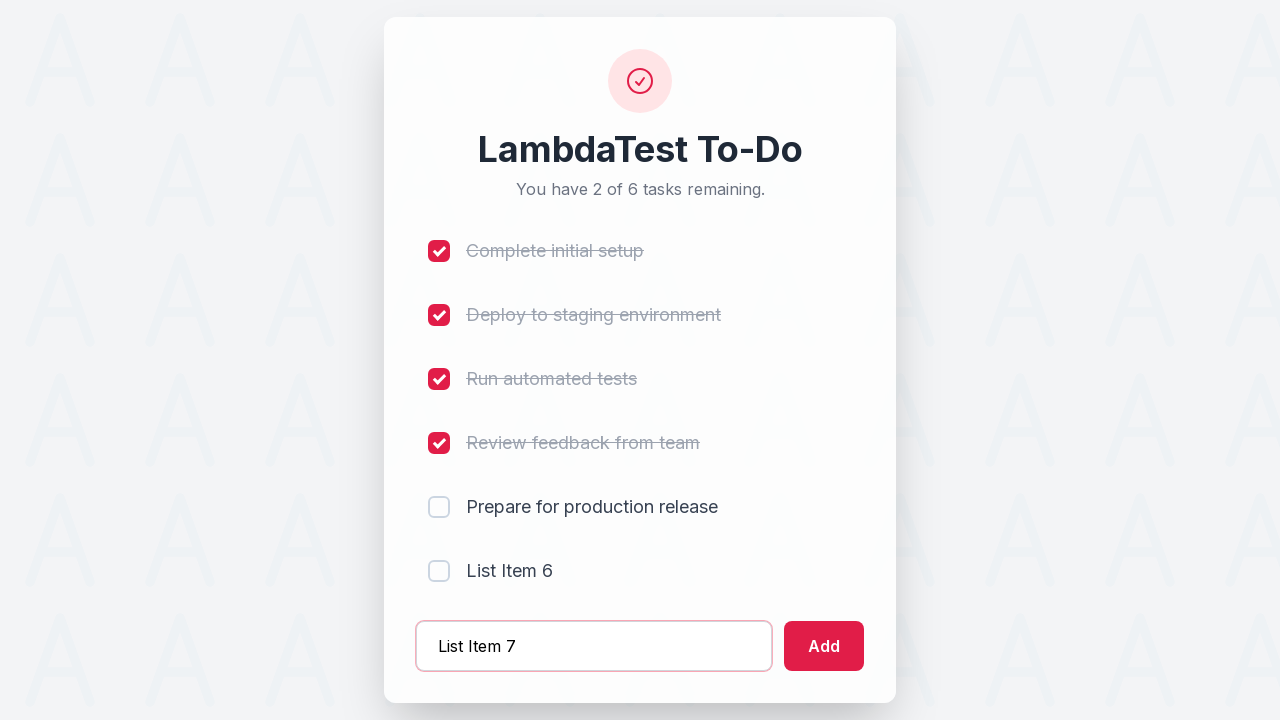

Clicked add button to create List Item 7 at (824, 646) on #addbutton
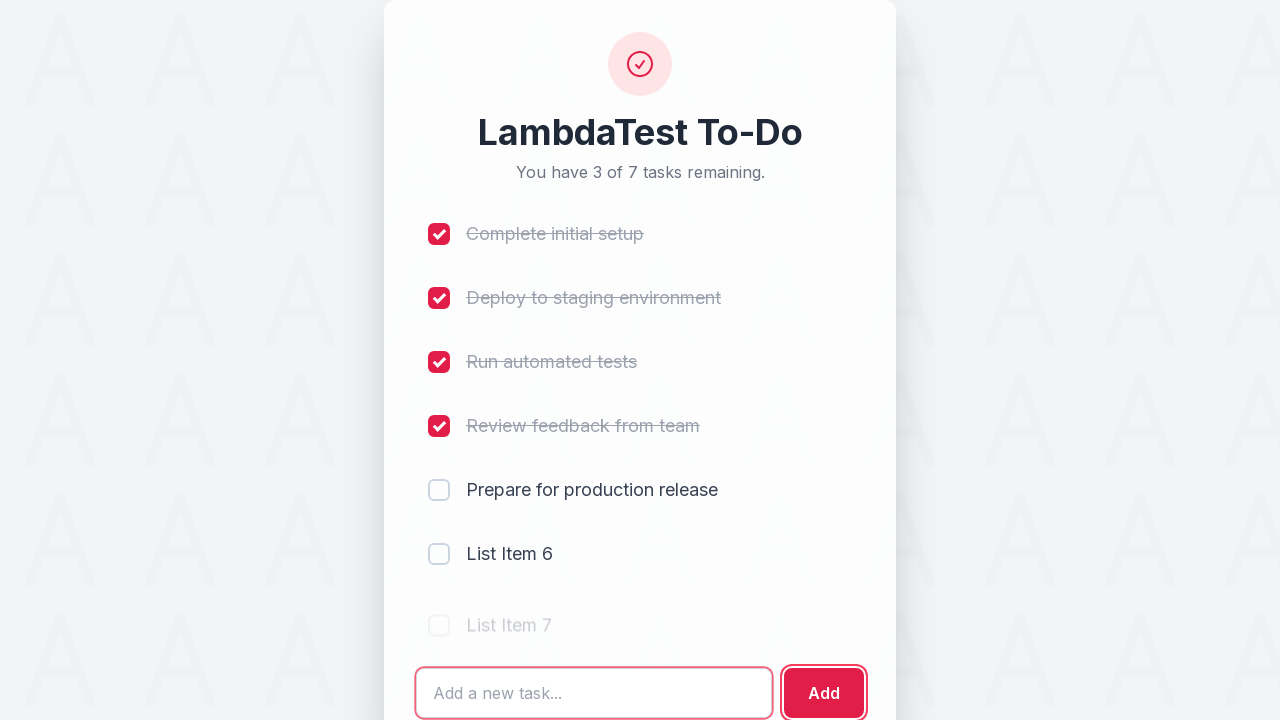

Filled input field with ' List Item 8' on #sampletodotext
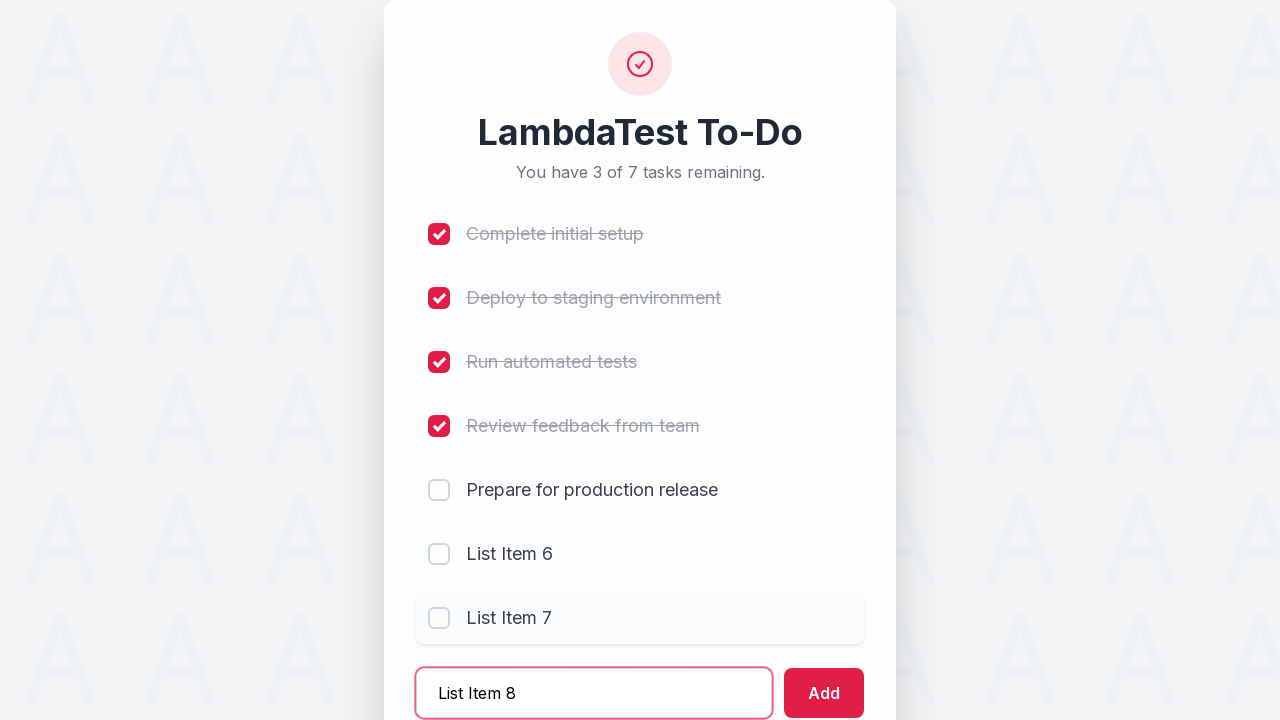

Clicked add button to create List Item 8 at (824, 693) on #addbutton
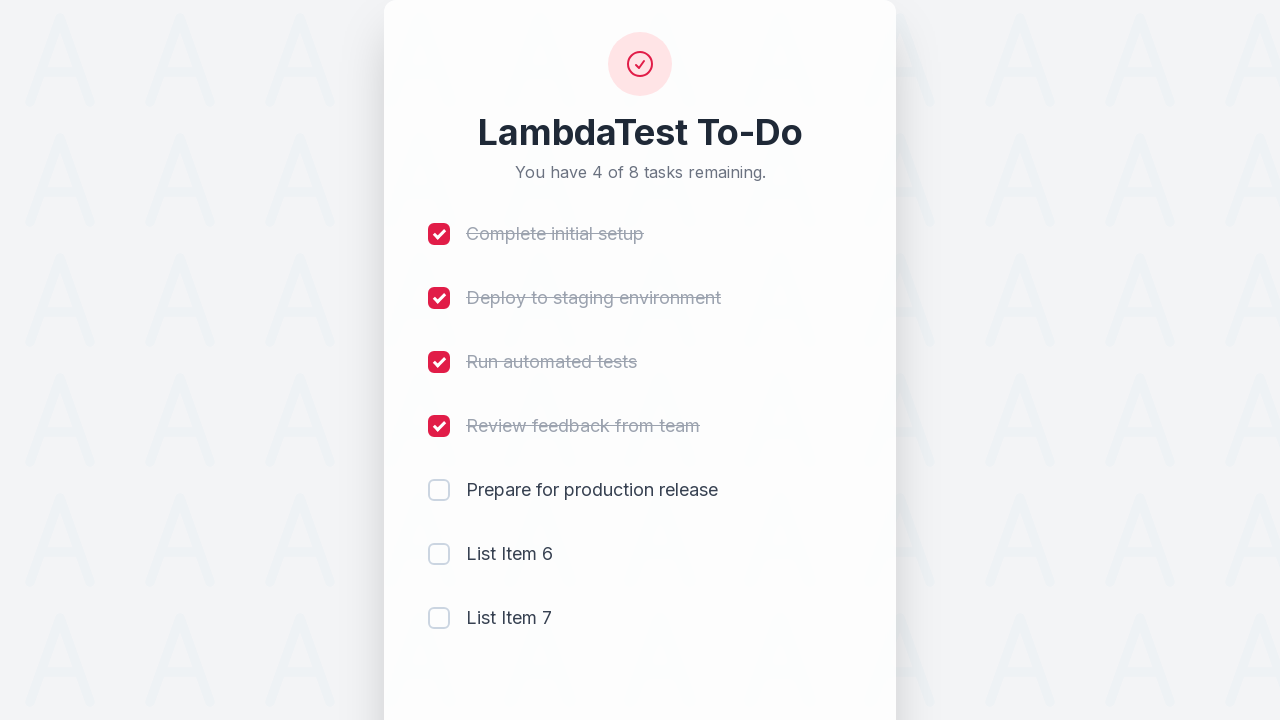

Unchecked first todo item (li1) at (439, 234) on input[name='li1']
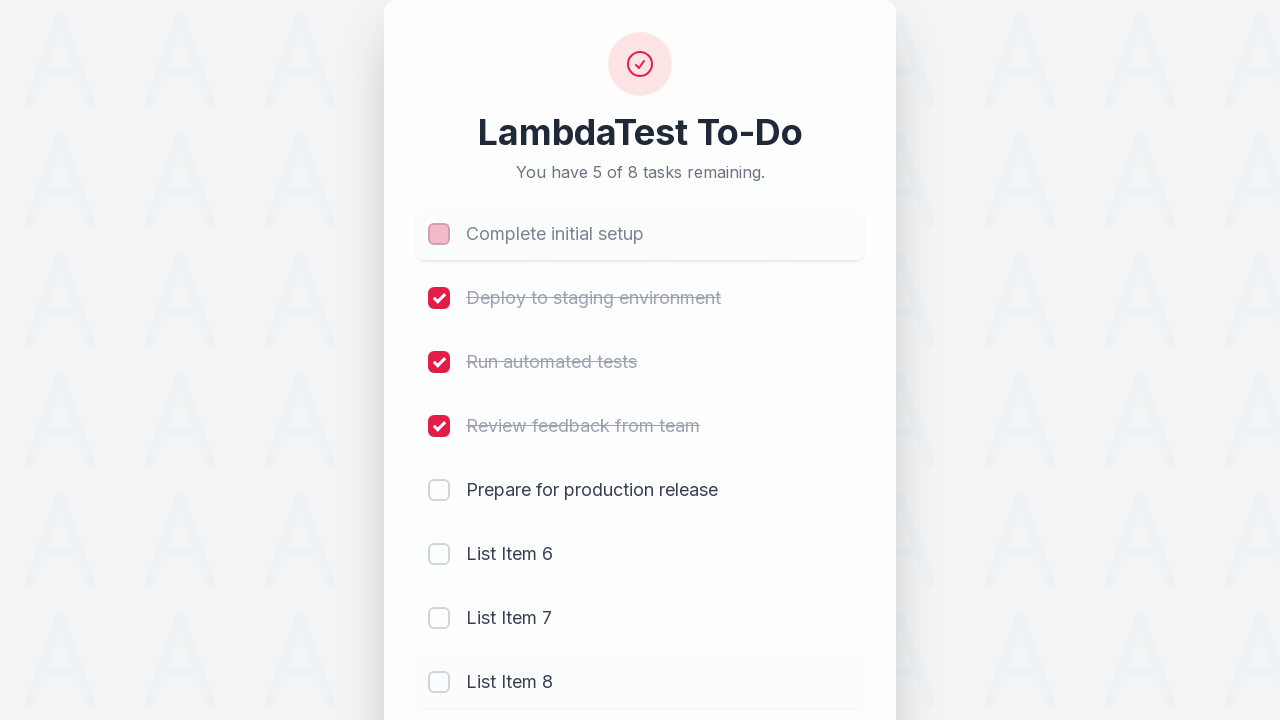

Unchecked third todo item (li3) at (439, 362) on input[name='li3']
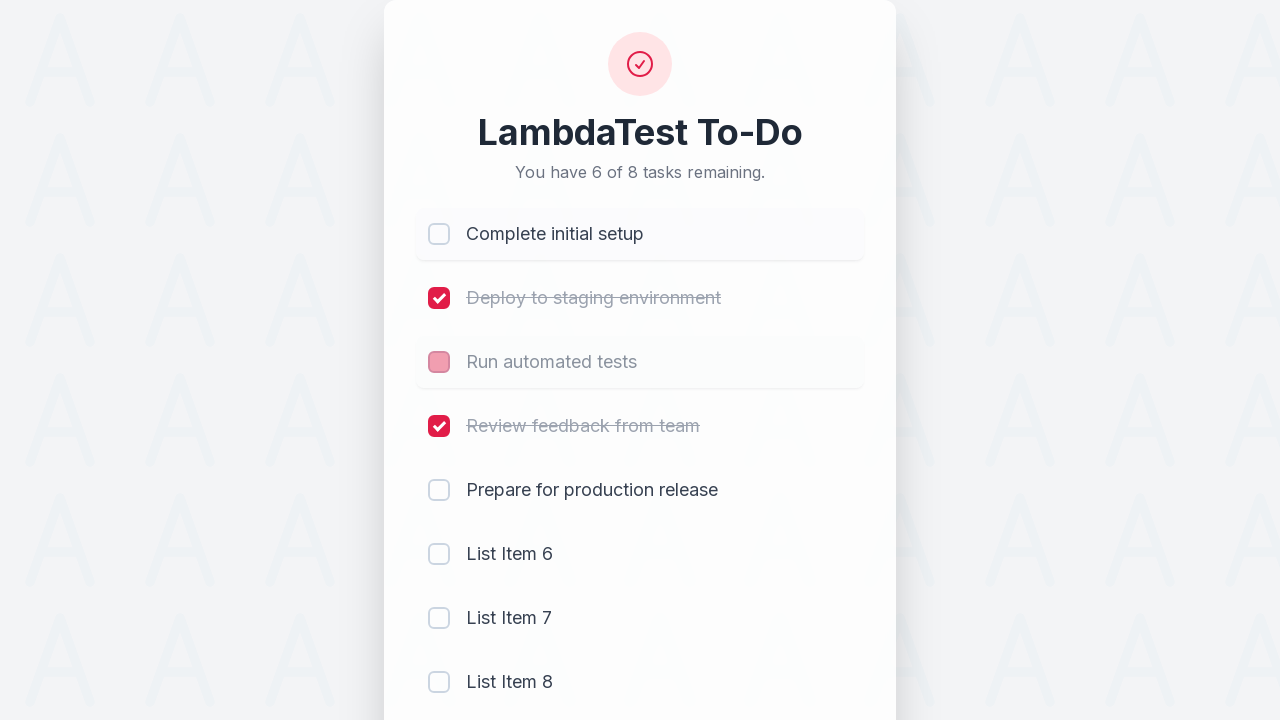

Checked seventh todo item (li7) at (439, 618) on input[name='li7']
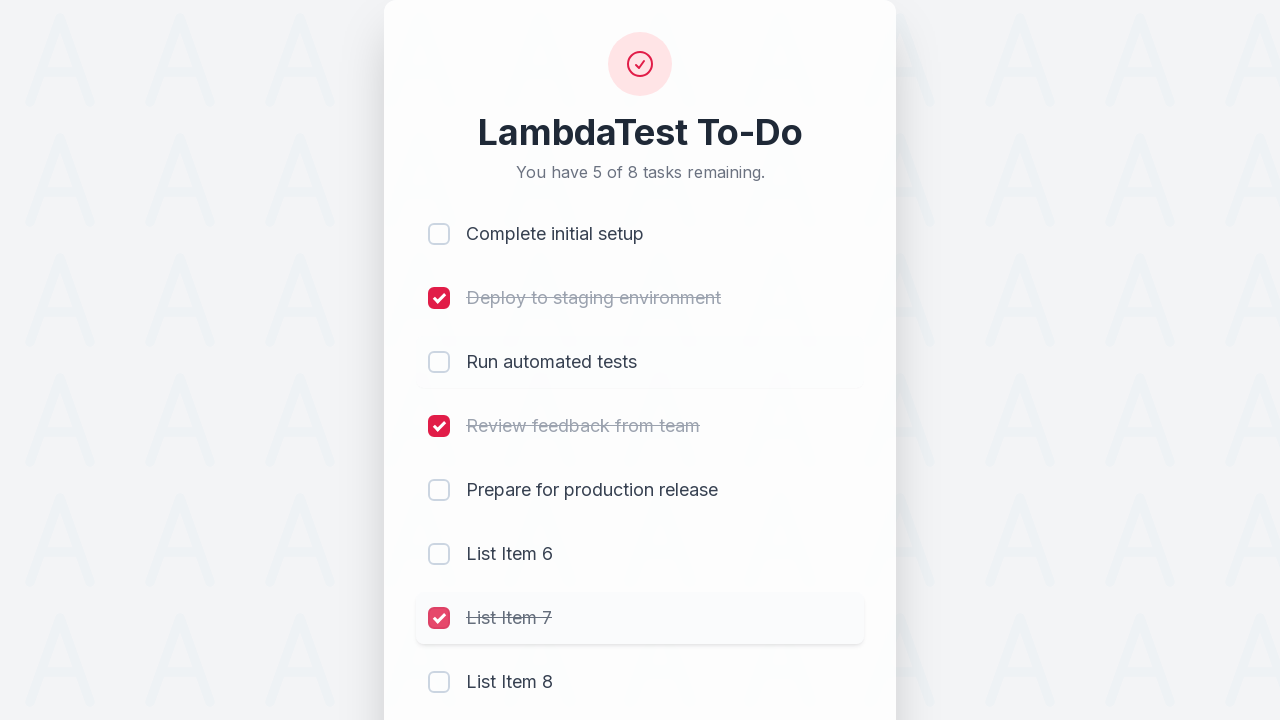

Checked eighth todo item (li8) at (439, 682) on input[name='li8']
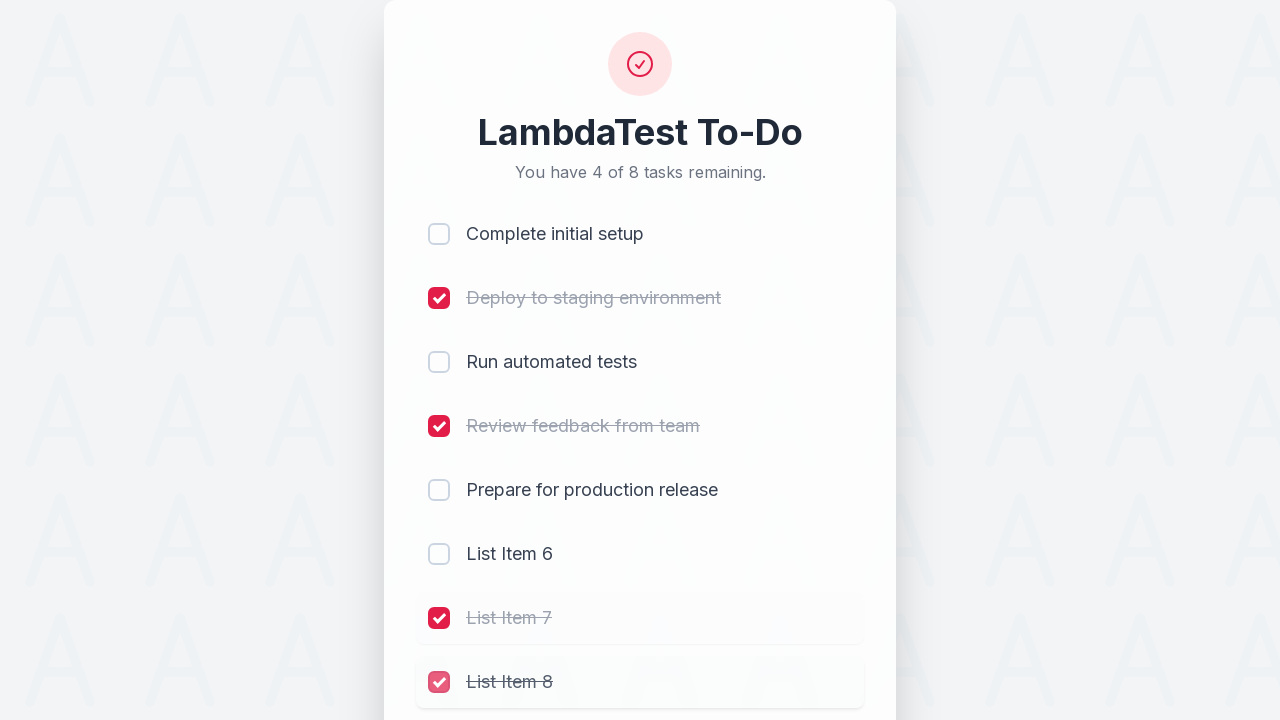

Filled input field with 'Get Taste of Lambda and Stick to It' on #sampletodotext
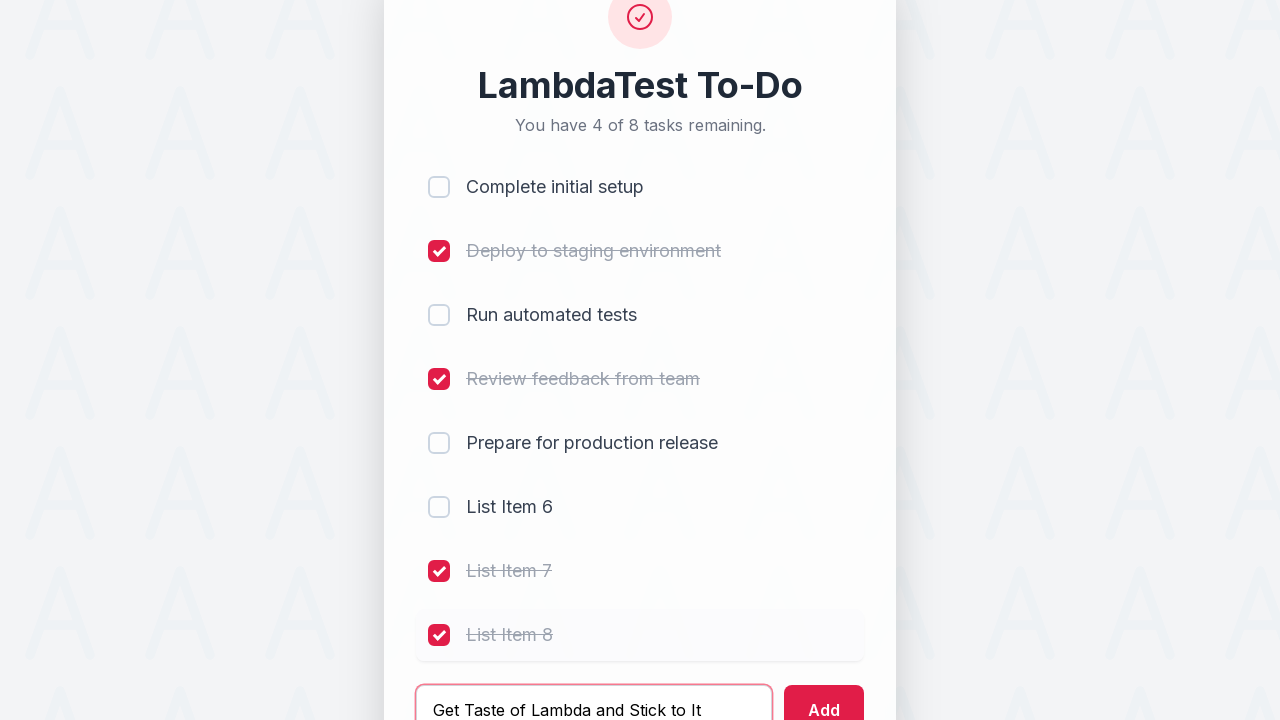

Clicked add button to create new todo item at (824, 695) on #addbutton
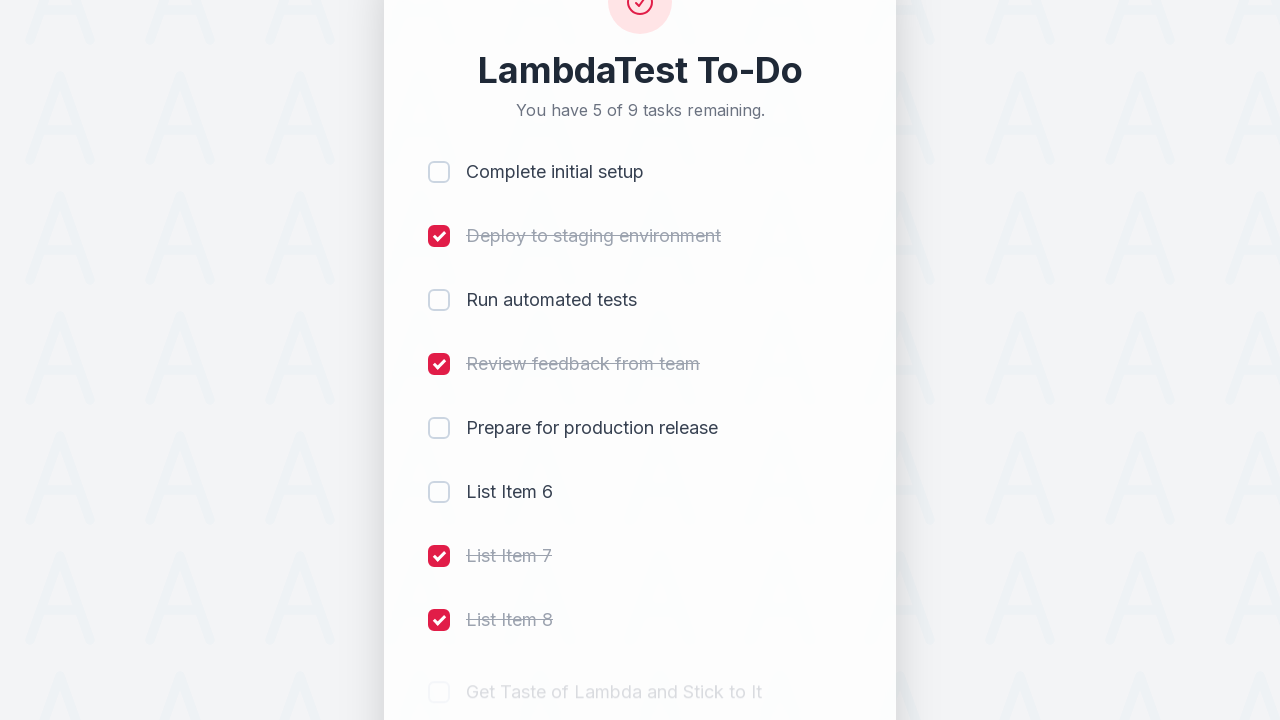

Checked newly added ninth todo item (li9) at (439, 588) on input[name='li9']
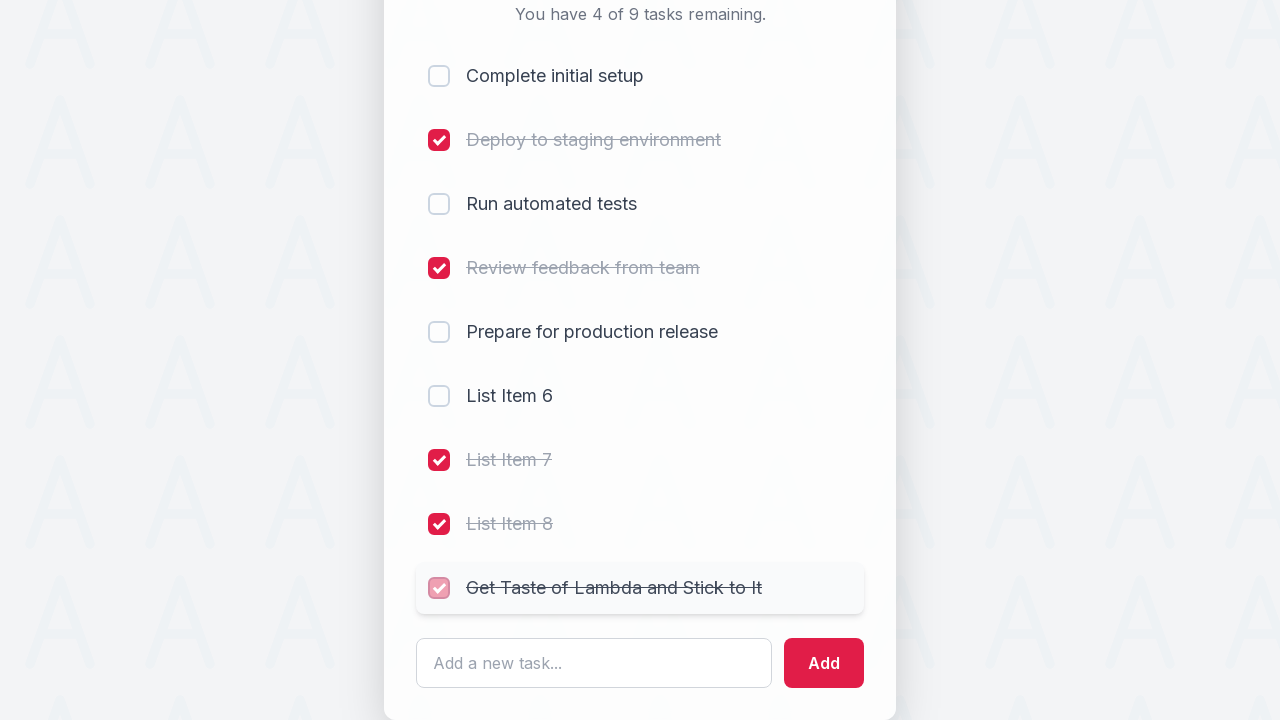

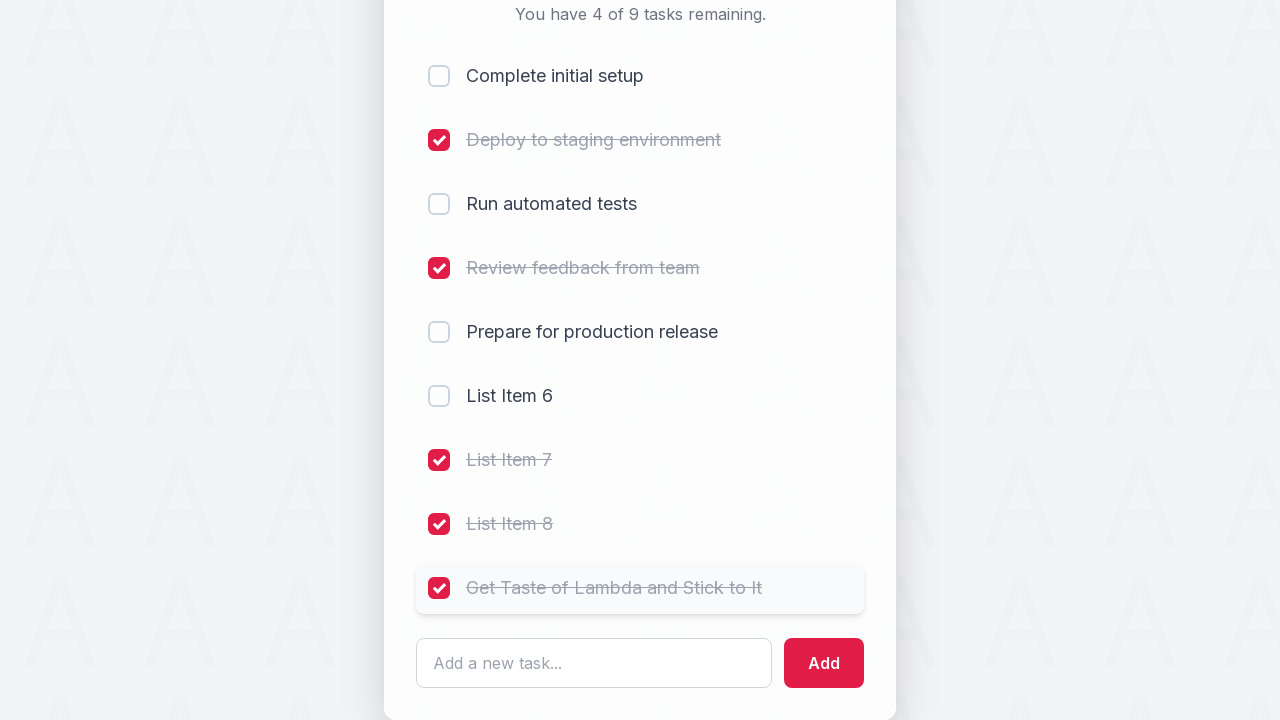